Tests JavaScript prompt alert functionality by clicking a prompt button, entering text into the alert dialog, and accepting it on the DemoQA alerts page.

Starting URL: https://demoqa.com/alerts

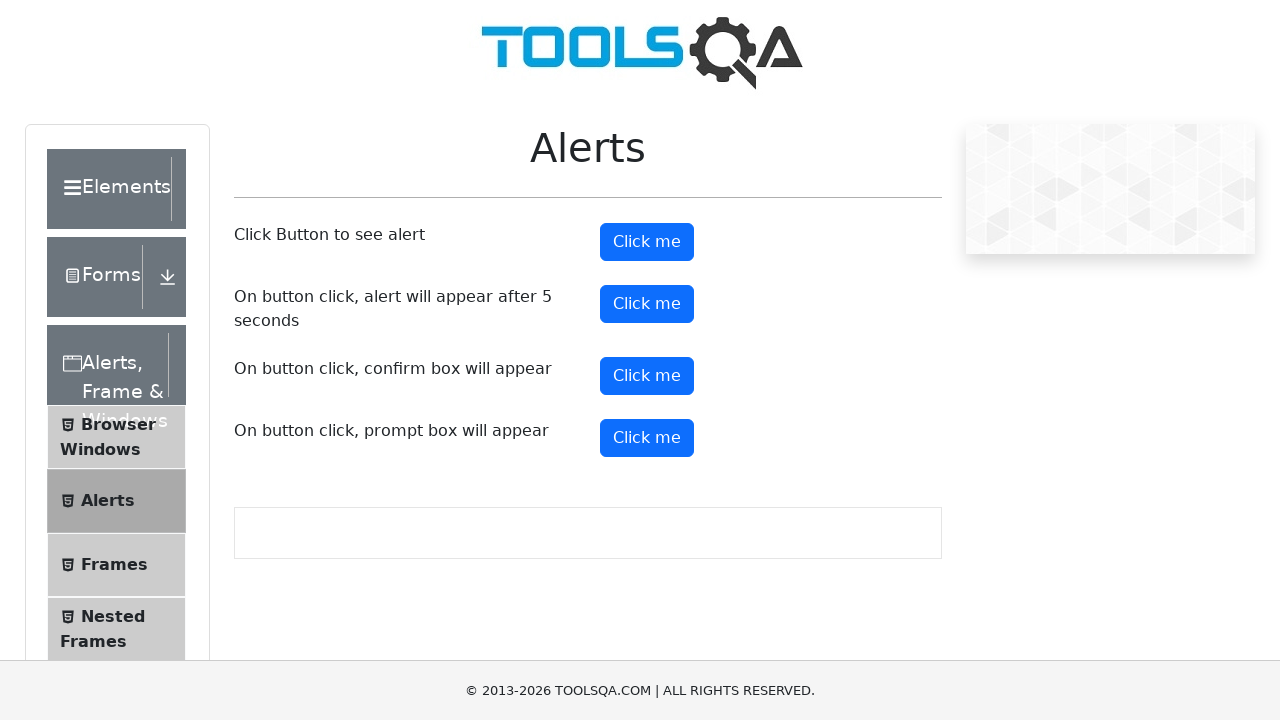

Scrolled prompt button into view
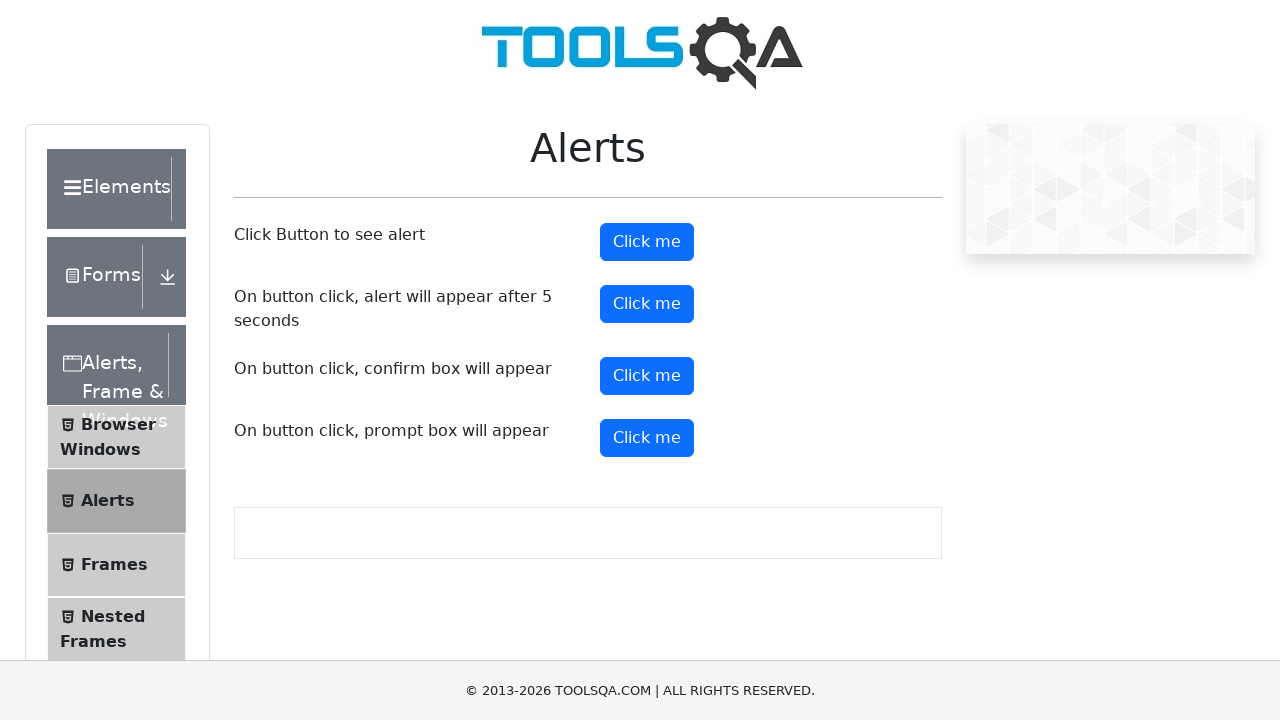

Registered dialog handler to accept prompt with text 'keerthy'
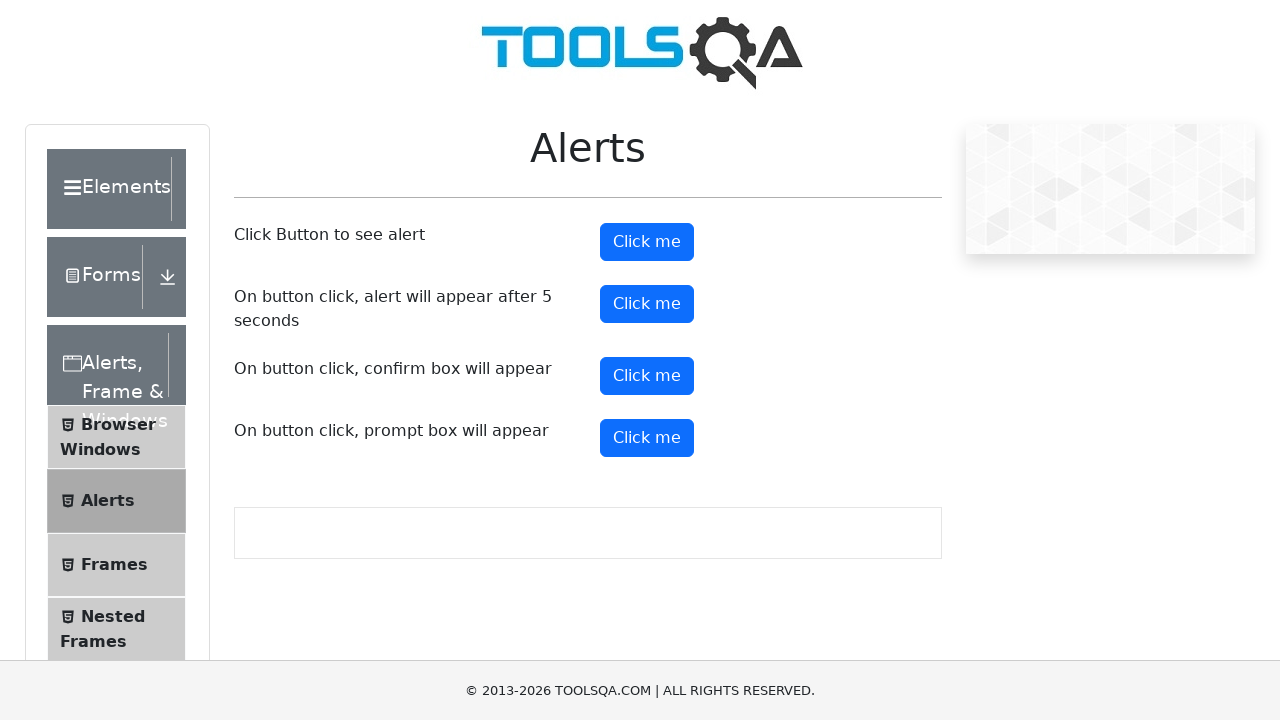

Clicked prompt button to trigger JavaScript alert dialog at (647, 438) on #promtButton
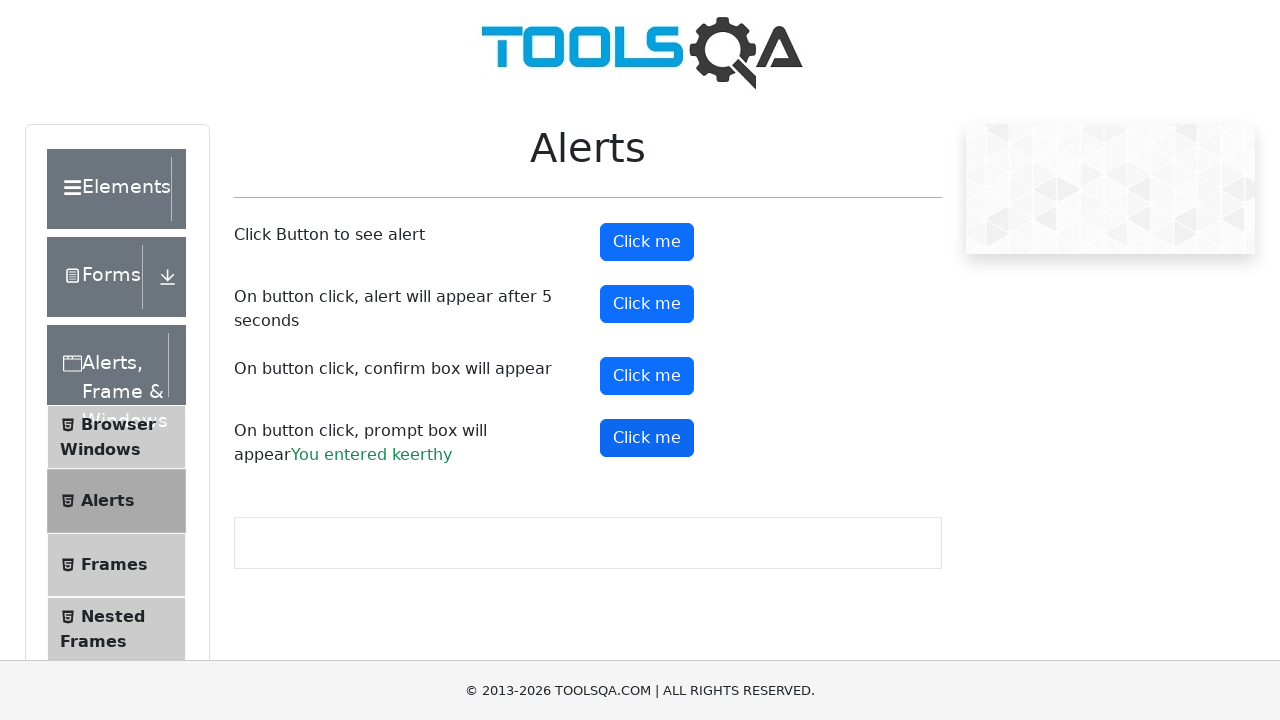

Prompt result element appeared after accepting dialog with text input
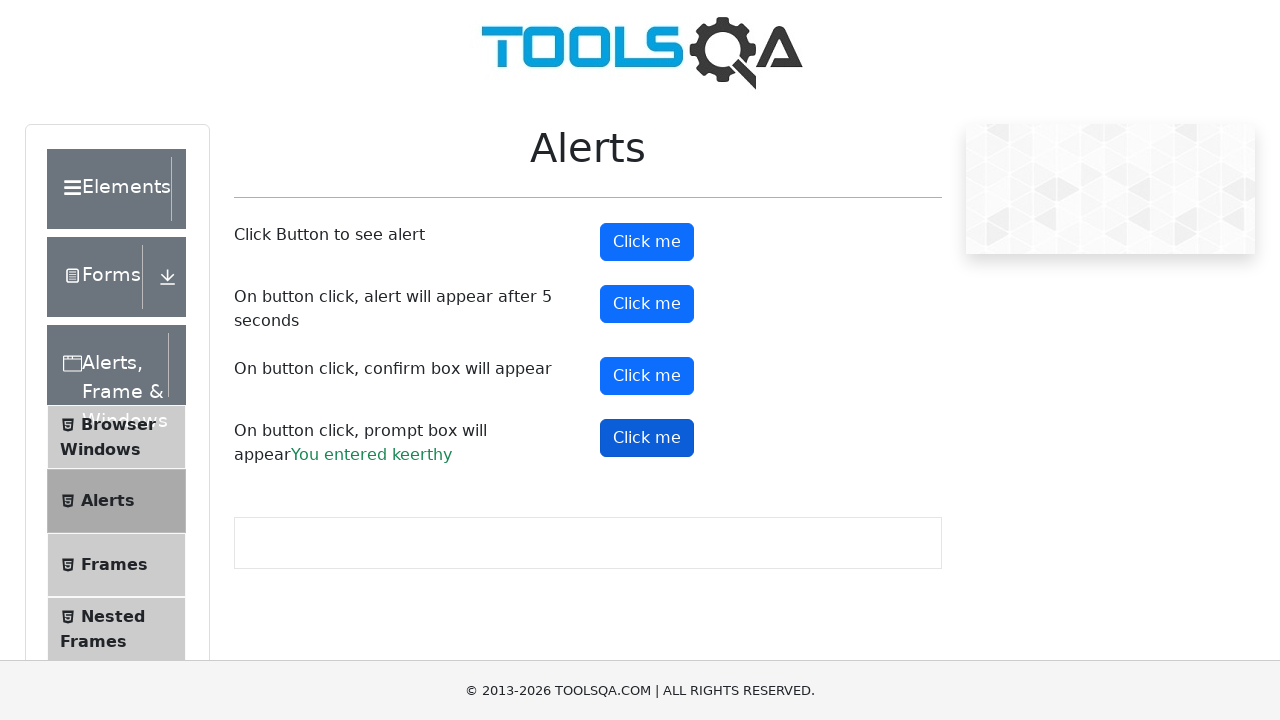

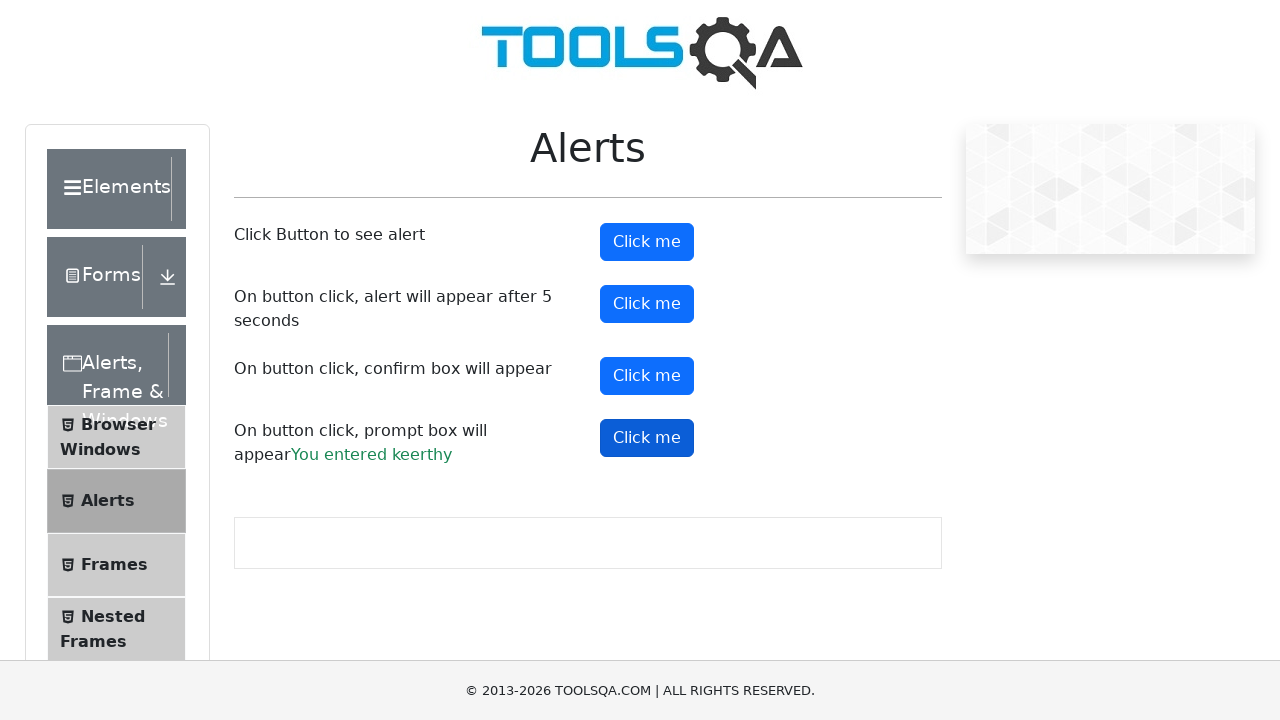